Fills out a practice automation form on DemoQA including first name, last name, email, gender selection, date of birth picker, subjects dropdown, and attempts a file upload.

Starting URL: https://demoqa.com/automation-practice-form

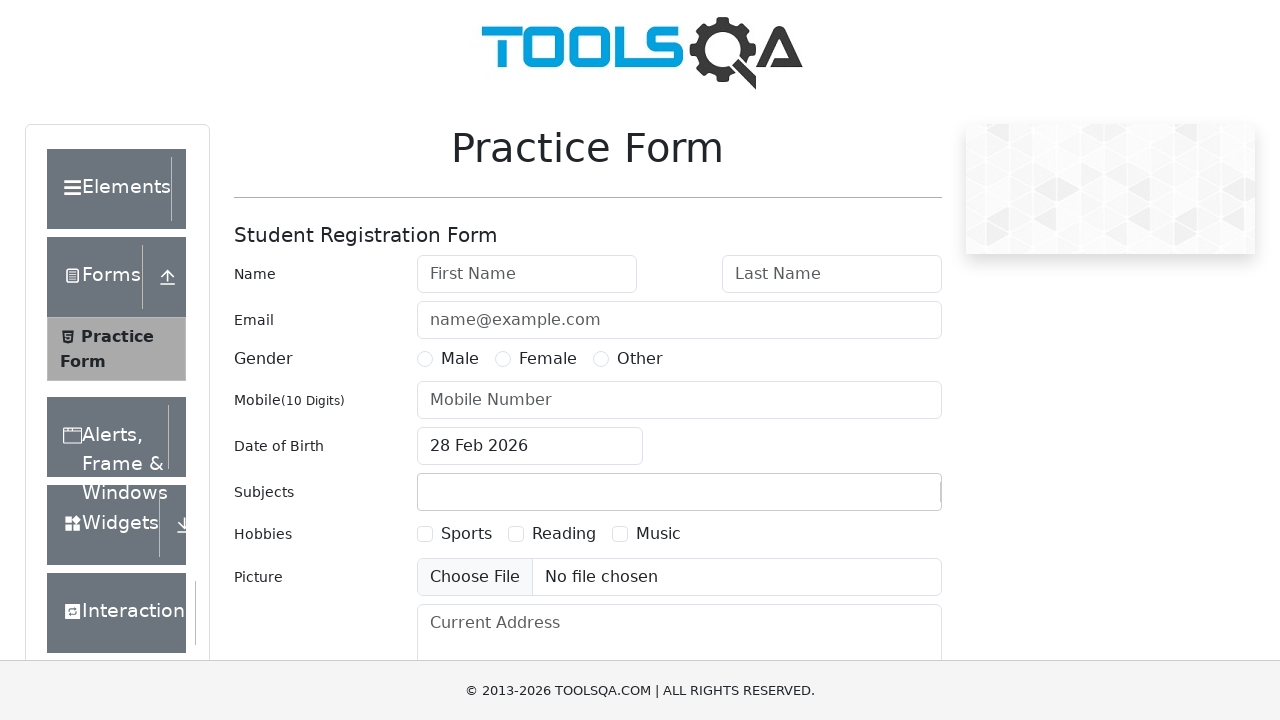

Filled first name field with 'Nhung' on //input[@id='firstName']
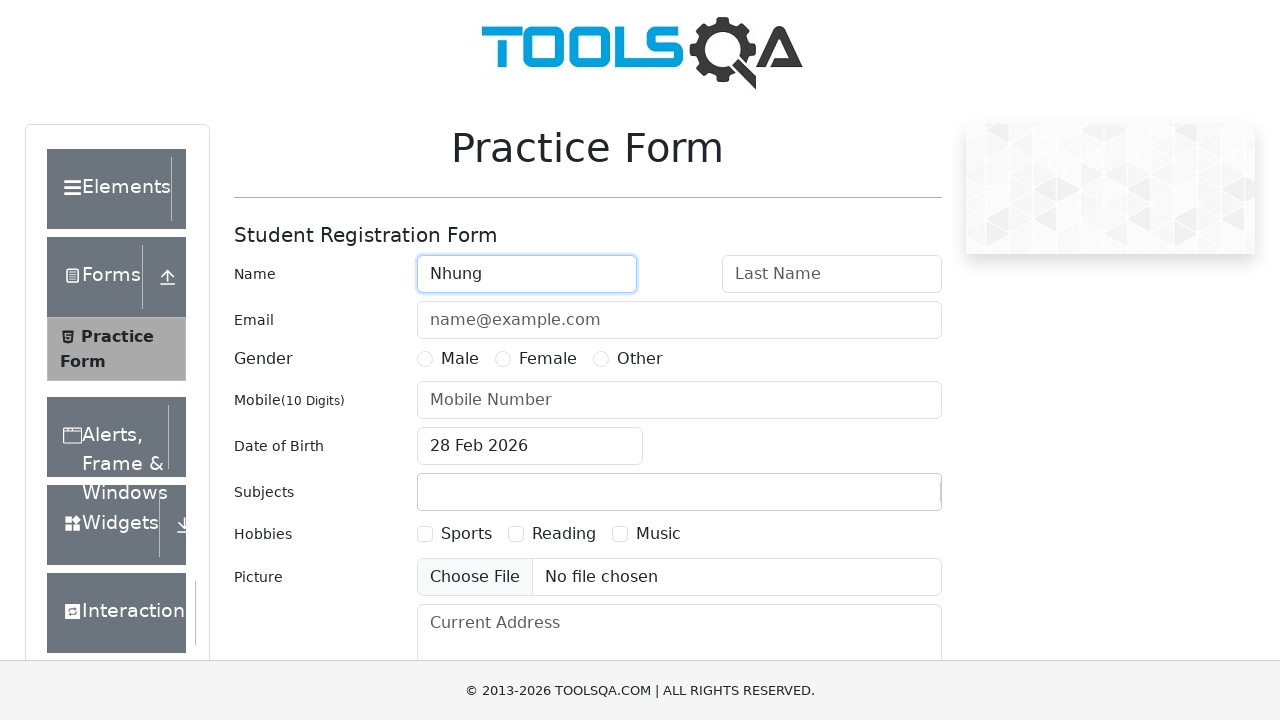

Filled last name field with 'Nguyen' on //input[@id='lastName']
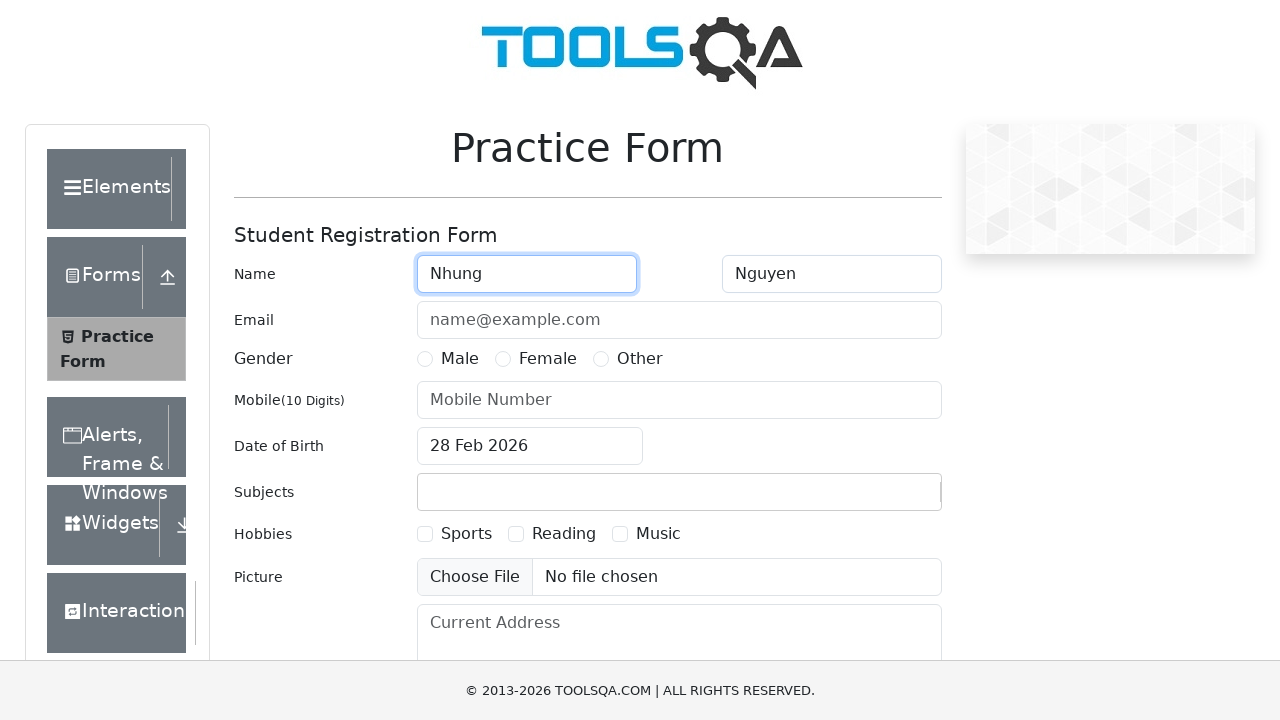

Filled email field with 'Nhung@gmail.com' on //input[@id='userEmail']
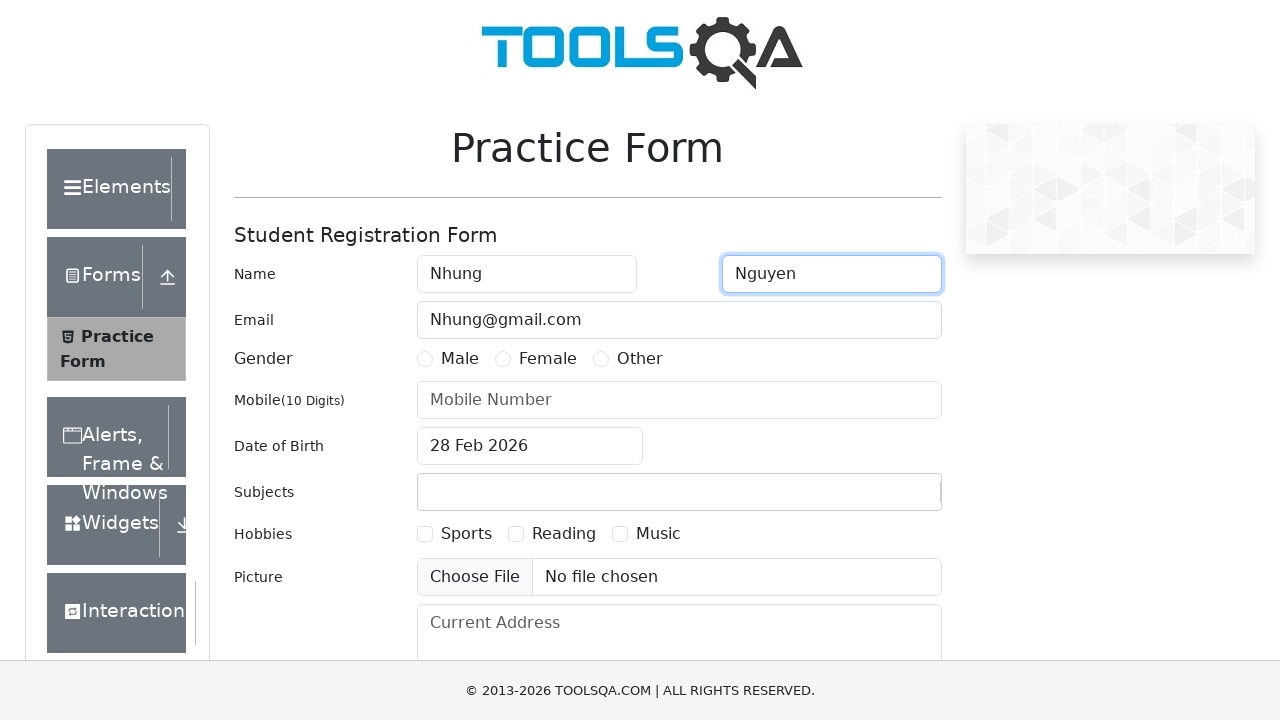

Selected Male gender radio button at (460, 359) on xpath=//input[@name='gender' and @value='Male']/following-sibling::label
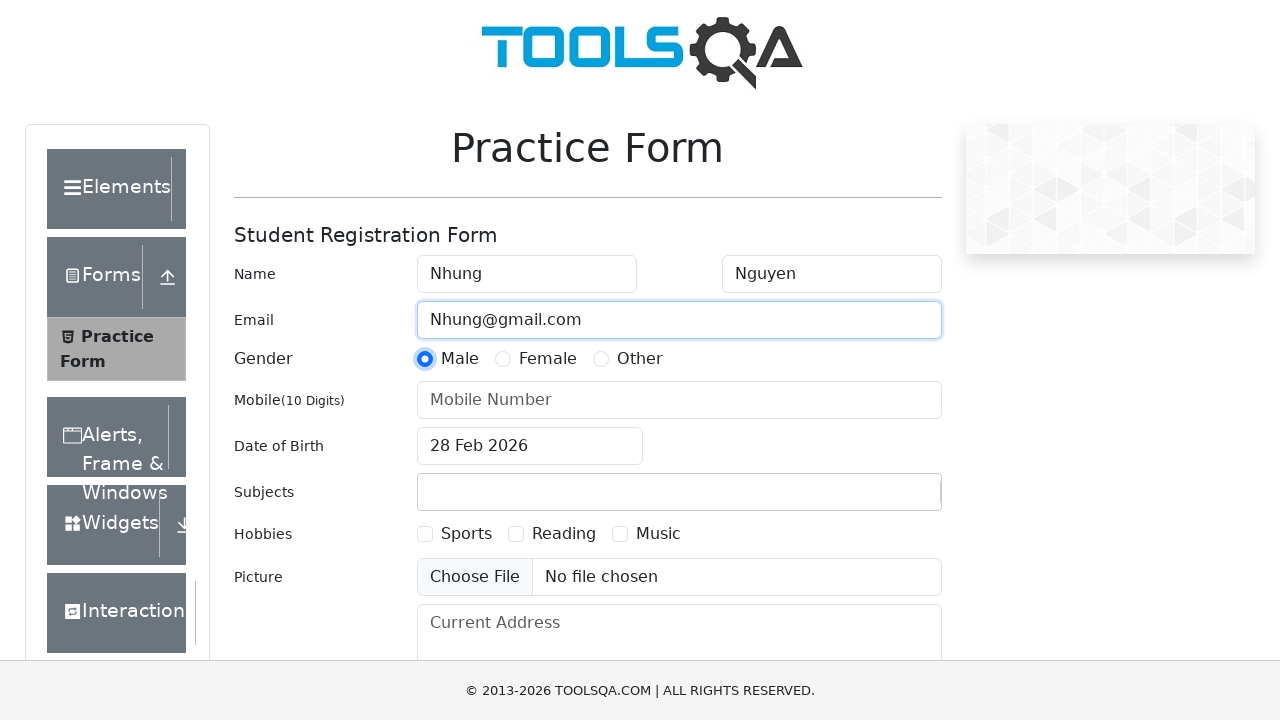

Clicked date of birth picker input at (530, 446) on xpath=//input[@id='dateOfBirthInput']
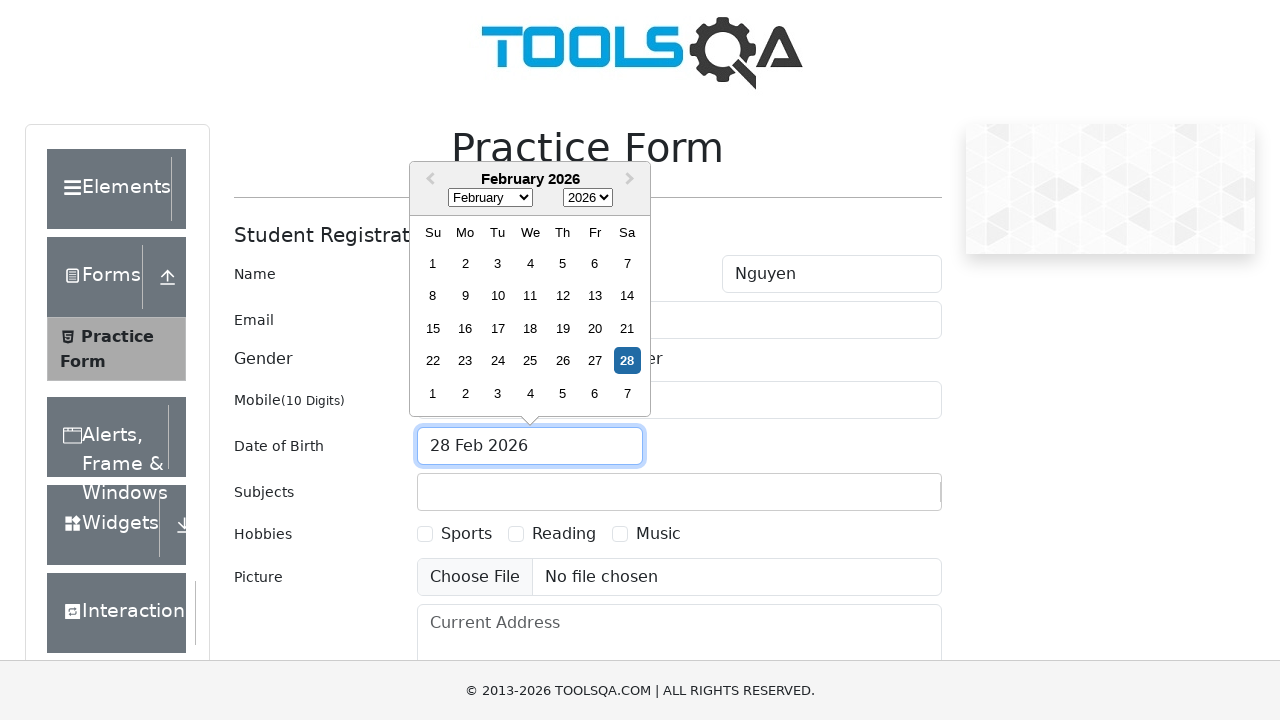

Selected all text in date picker on xpath=//input[@id='dateOfBirthInput']
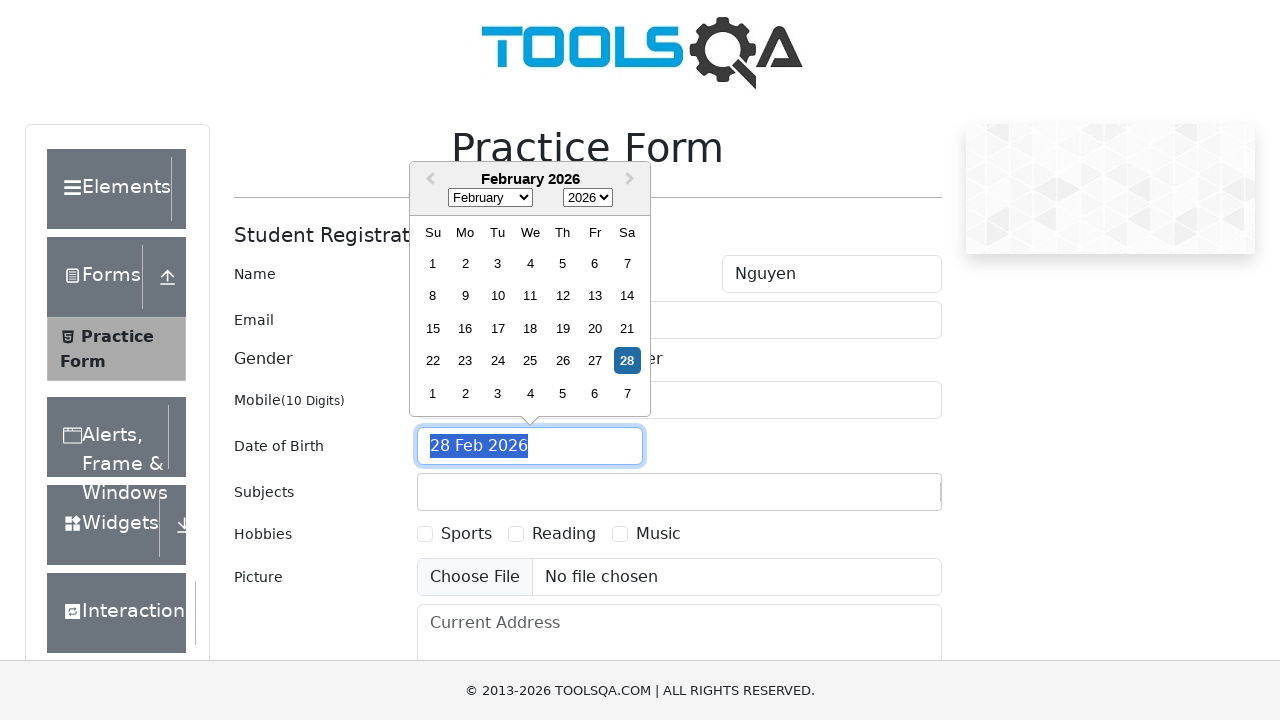

Filled date of birth with '10 Oct 1984' on xpath=//input[@id='dateOfBirthInput']
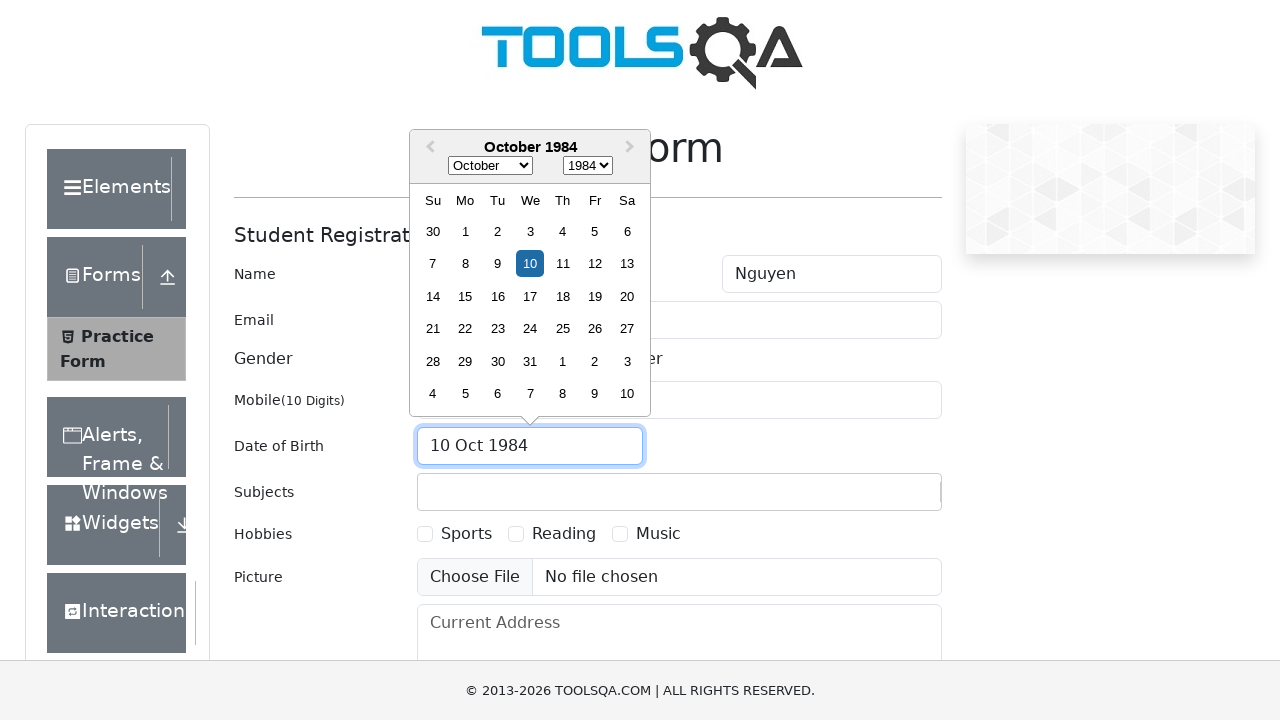

Pressed Enter to confirm date of birth on xpath=//input[@id='dateOfBirthInput']
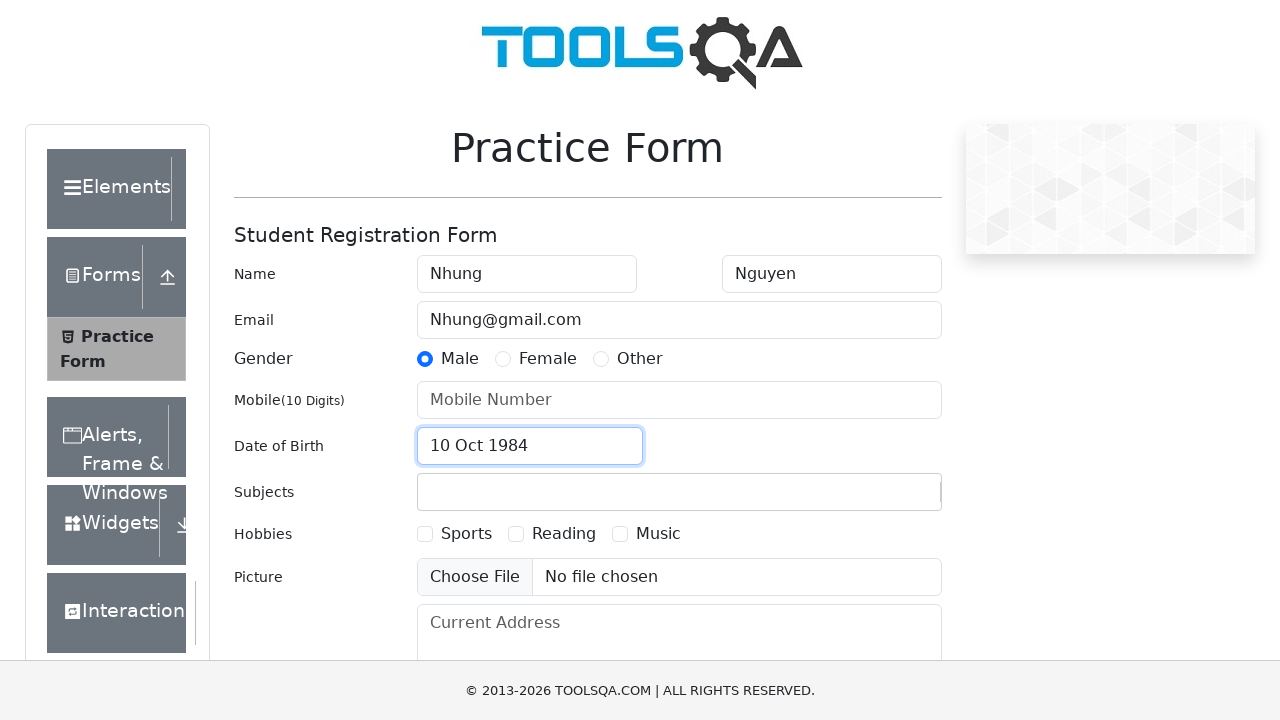

Scrolled down 250 pixels to view subjects dropdown
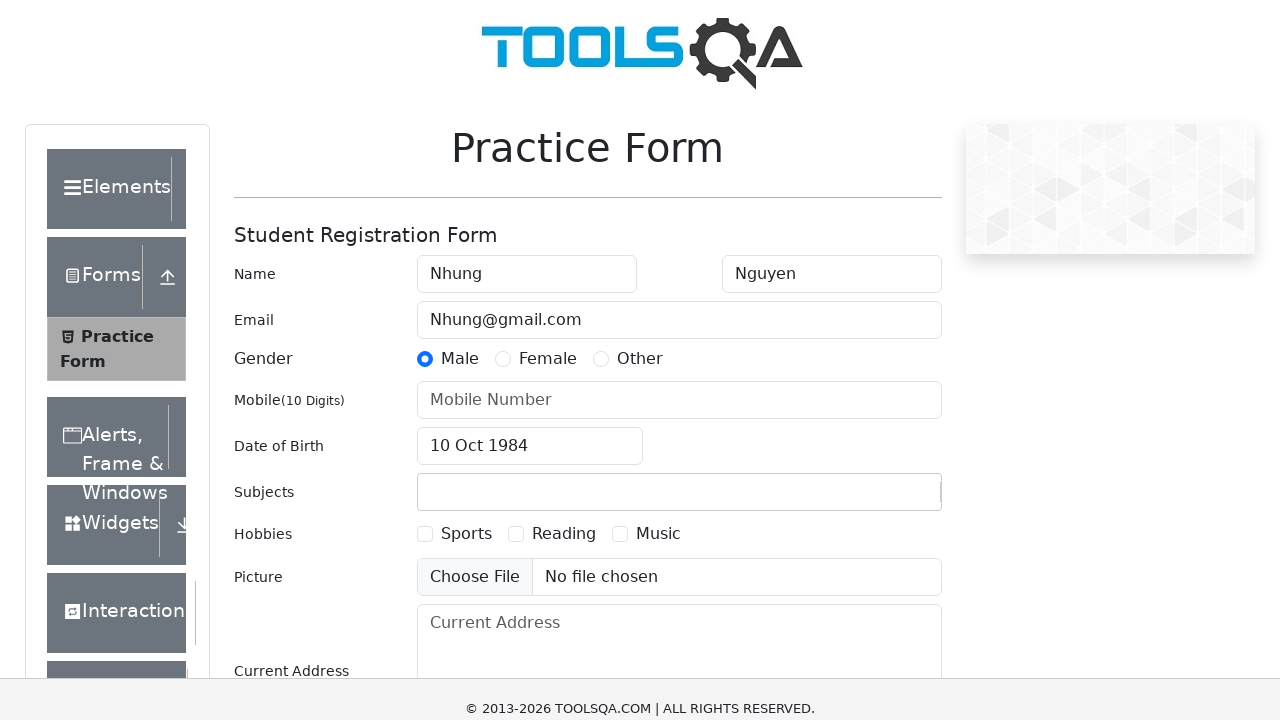

Clicked subjects auto-complete dropdown at (679, 242) on xpath=//div[contains(@class,'subjects-auto-complete__value-container')]
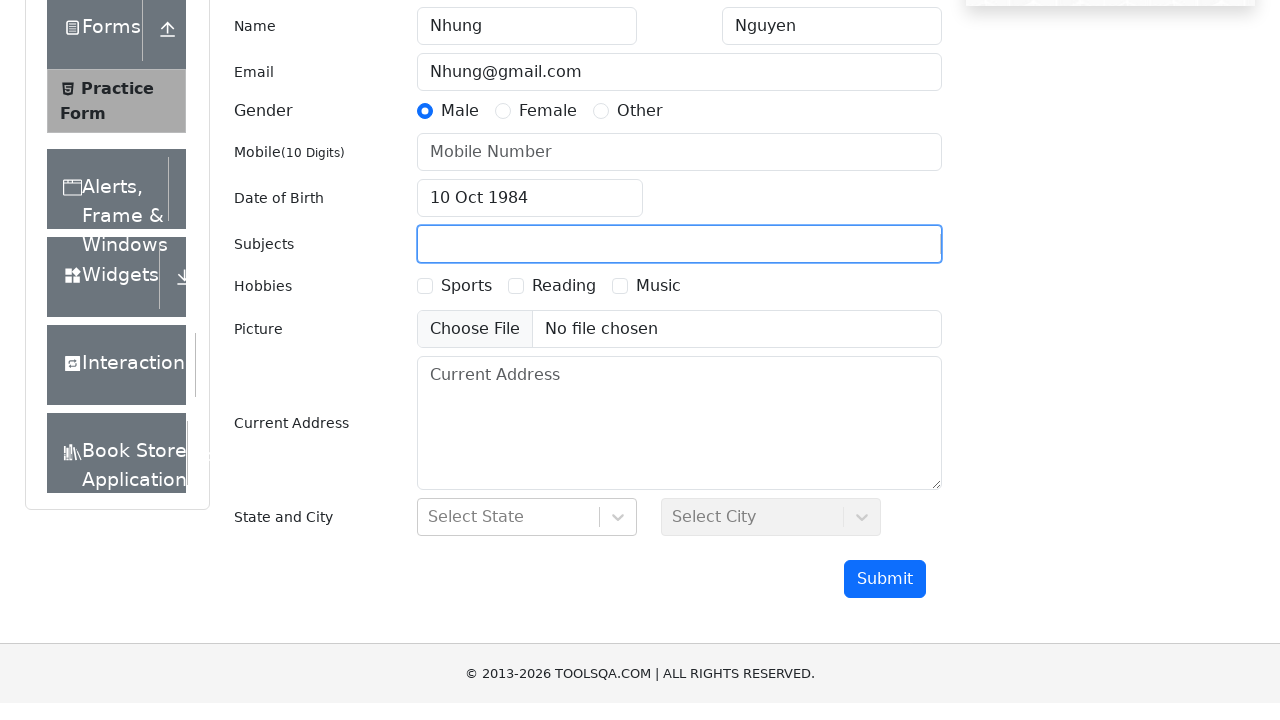

Typed 'Chemistry' in subjects input field on #subjectsInput
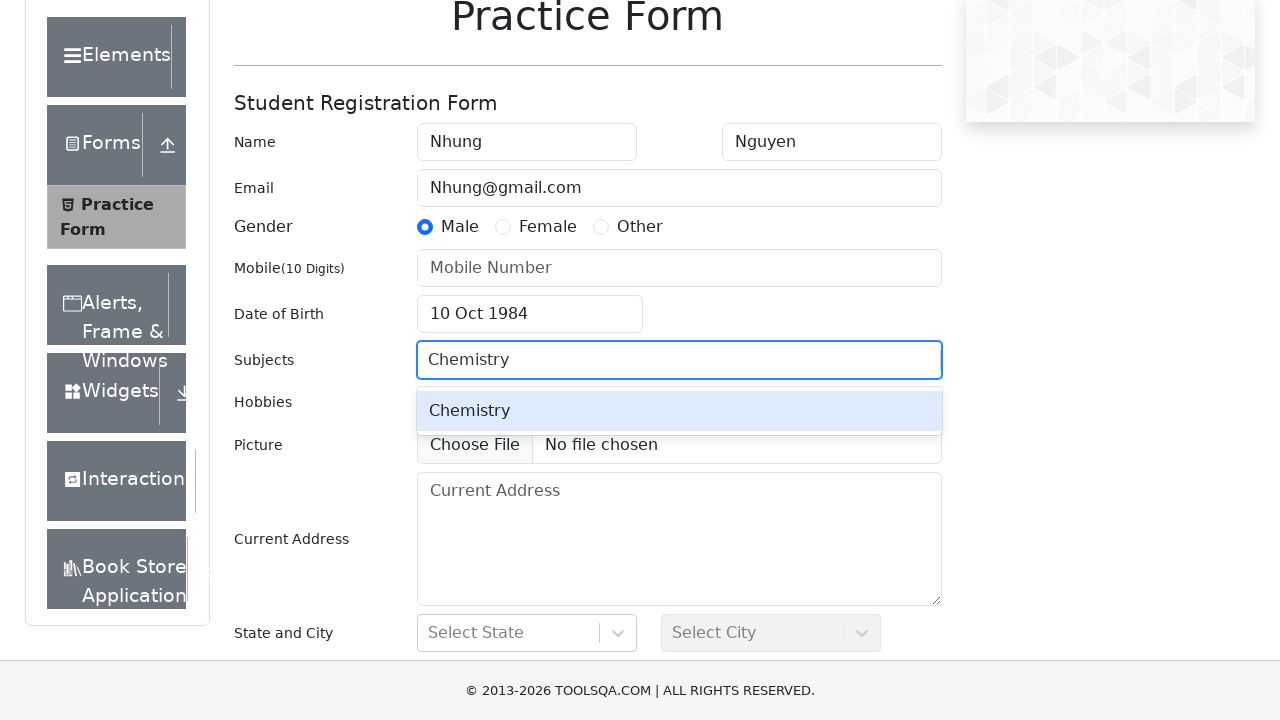

Pressed Enter to select Chemistry from dropdown on #subjectsInput
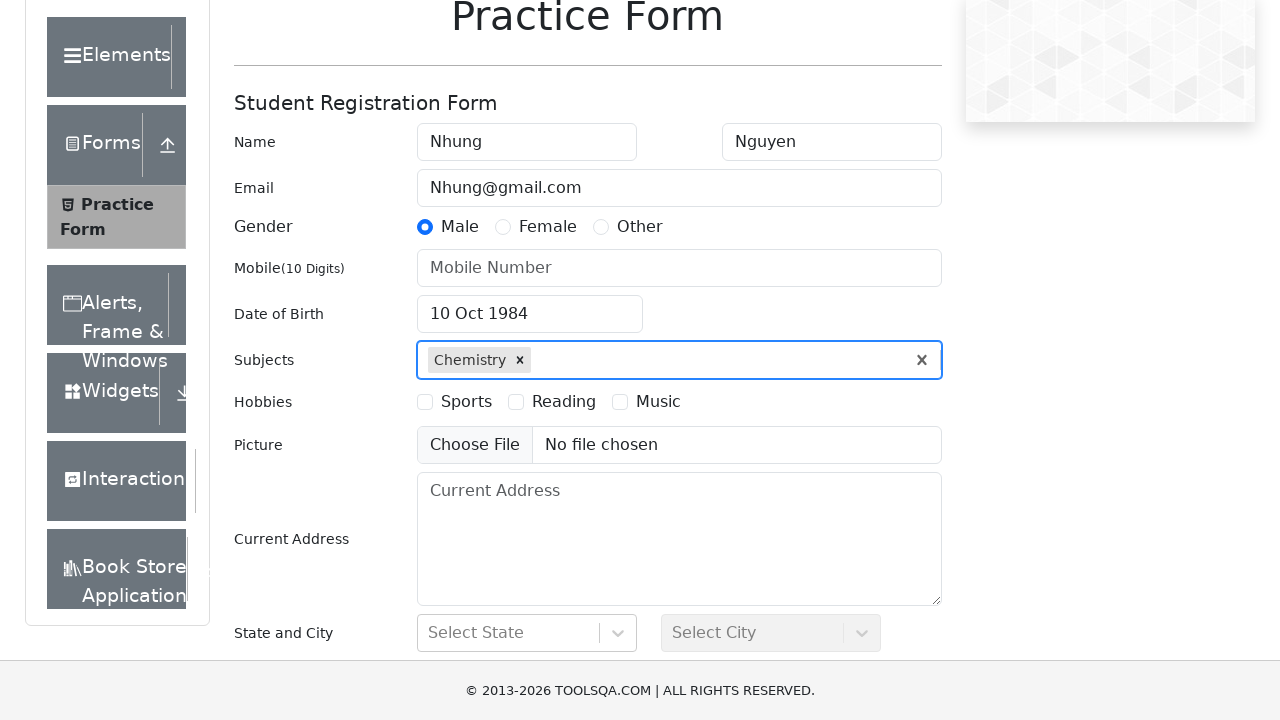

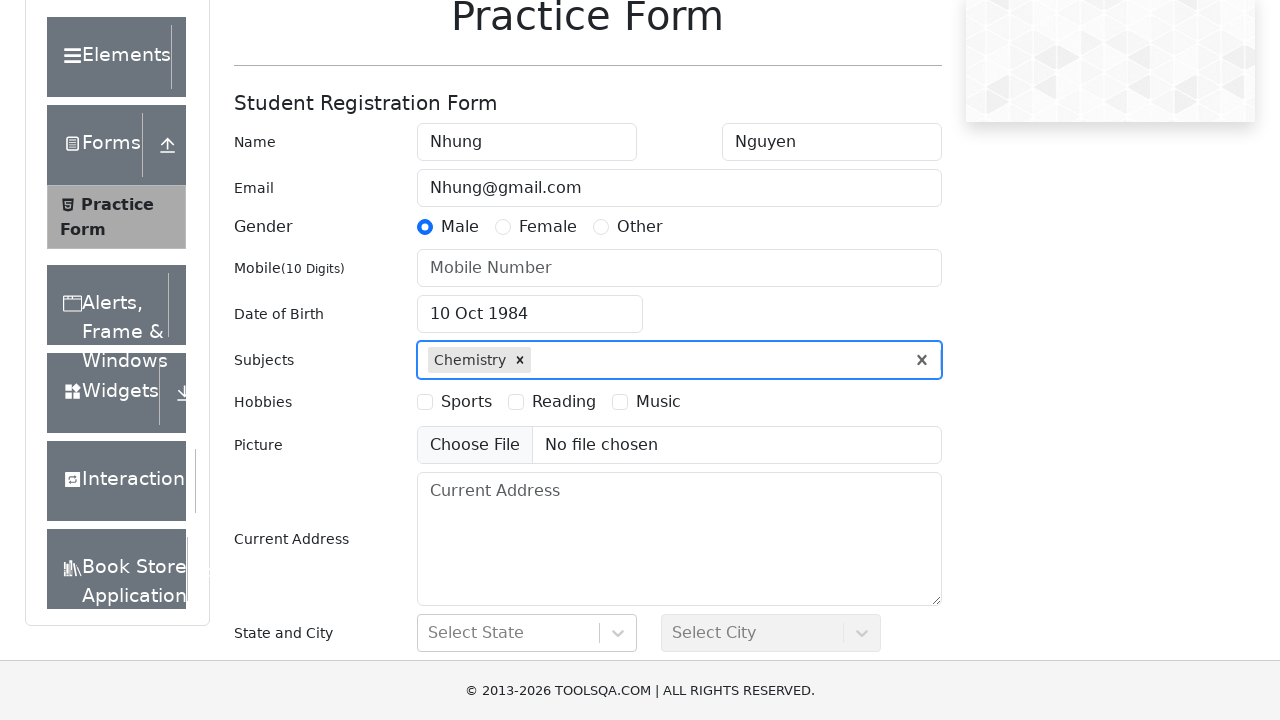